Navigates to the ANN library page at University of Maryland and clicks on a download link for the ann_1.1.2.zip file

Starting URL: https://www.cs.umd.edu/~mount/ANN/

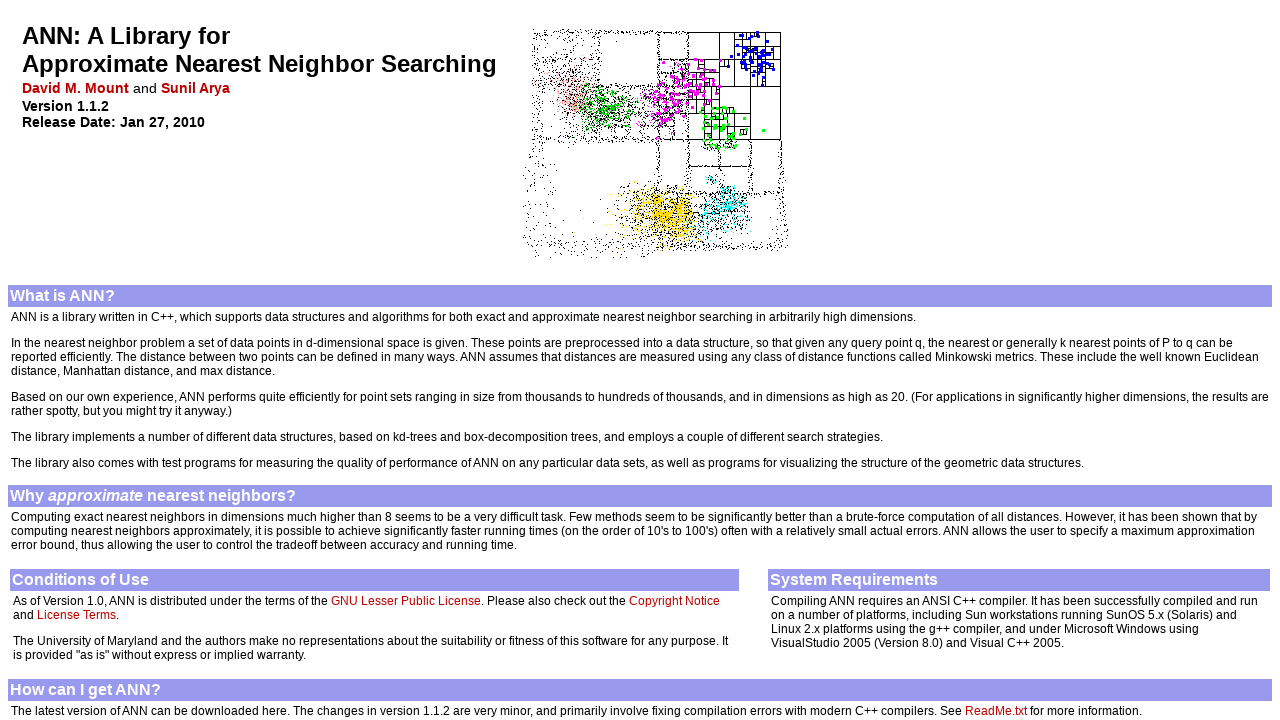

Navigated to ANN library page at University of Maryland
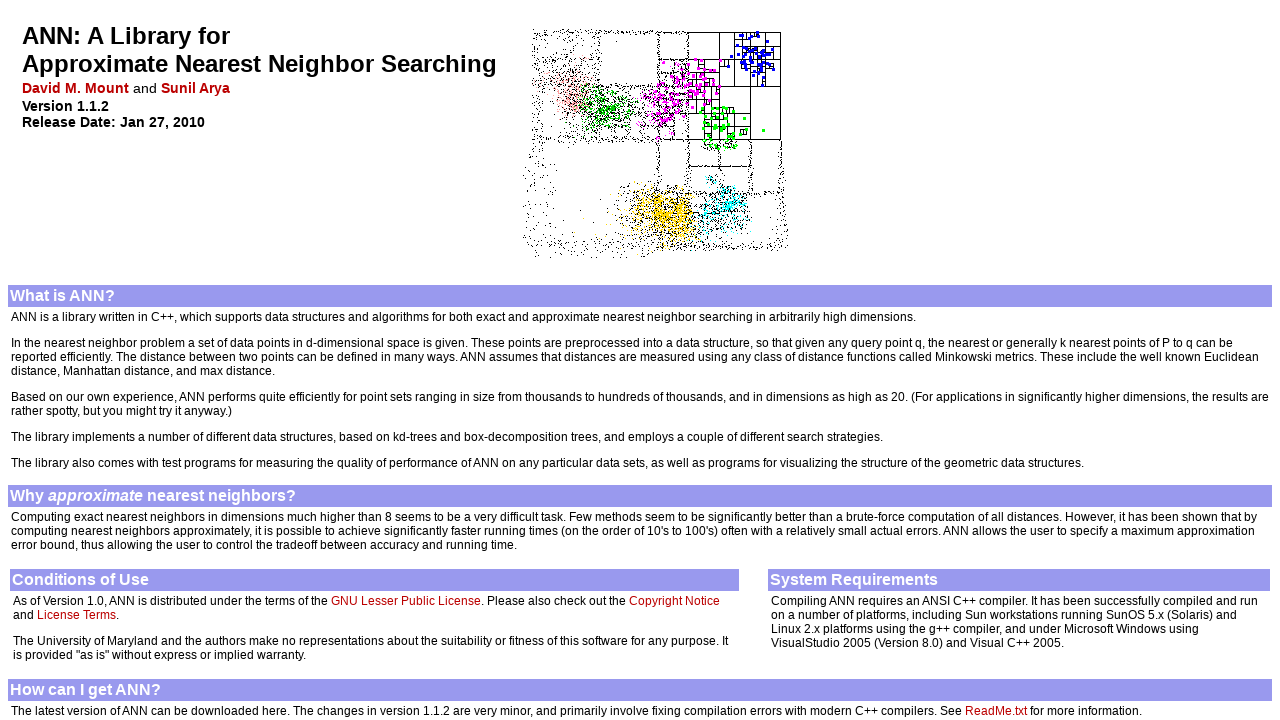

Clicked download link for ann_1.1.2.zip file at (128, 360) on a:text('ann_1.1.2.zip')
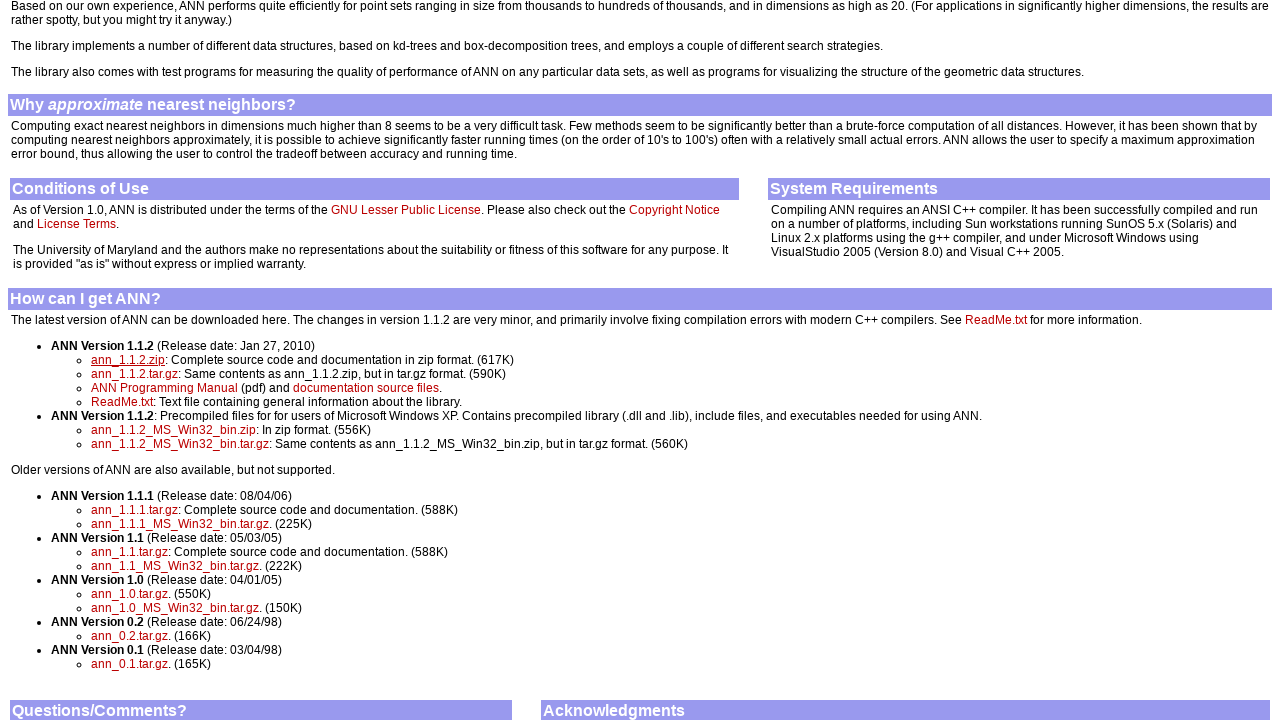

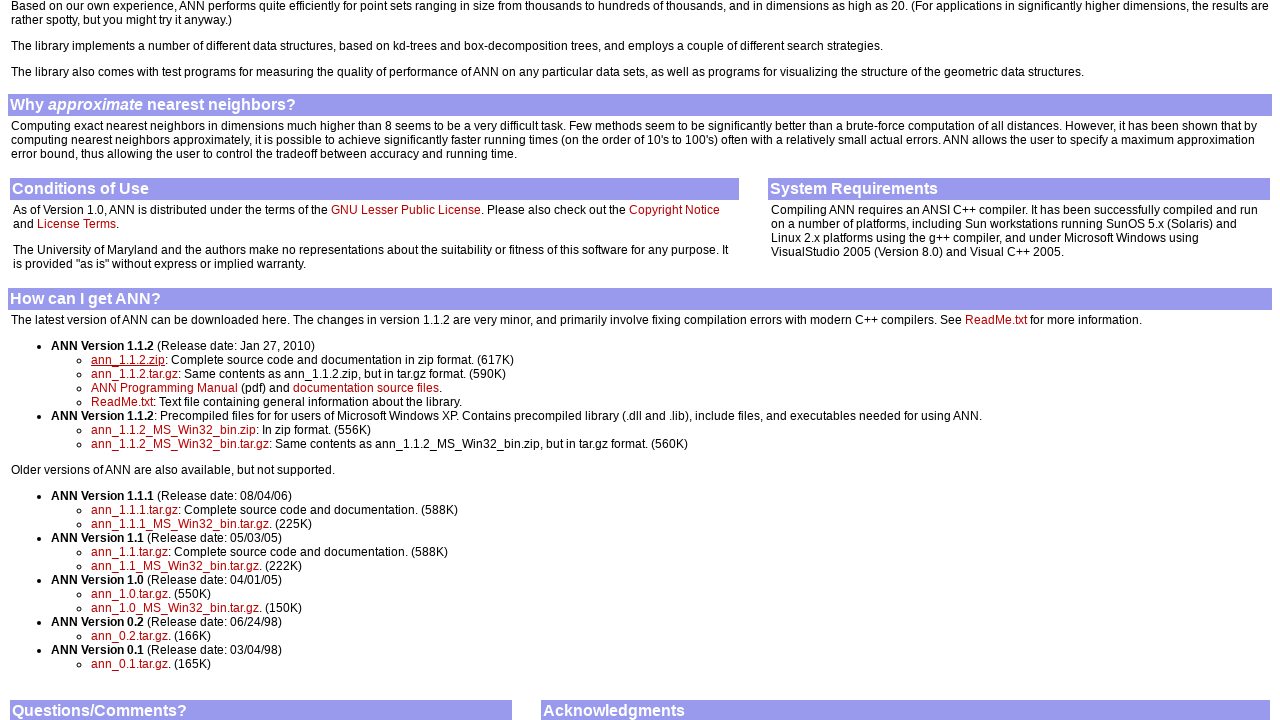